Tests scrolling functionality on OSChina blog page by scrolling down multiple times

Starting URL: https://www.oschina.net/blog

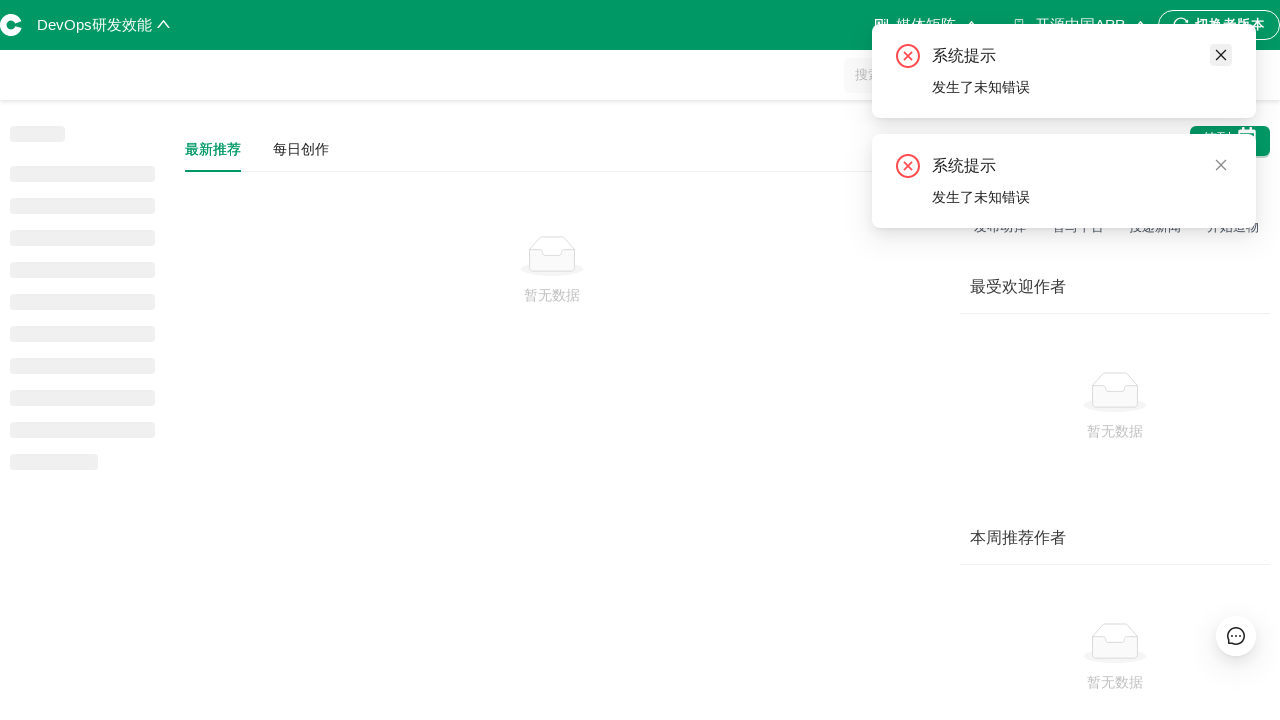

Scrolled to bottom of OSChina blog page
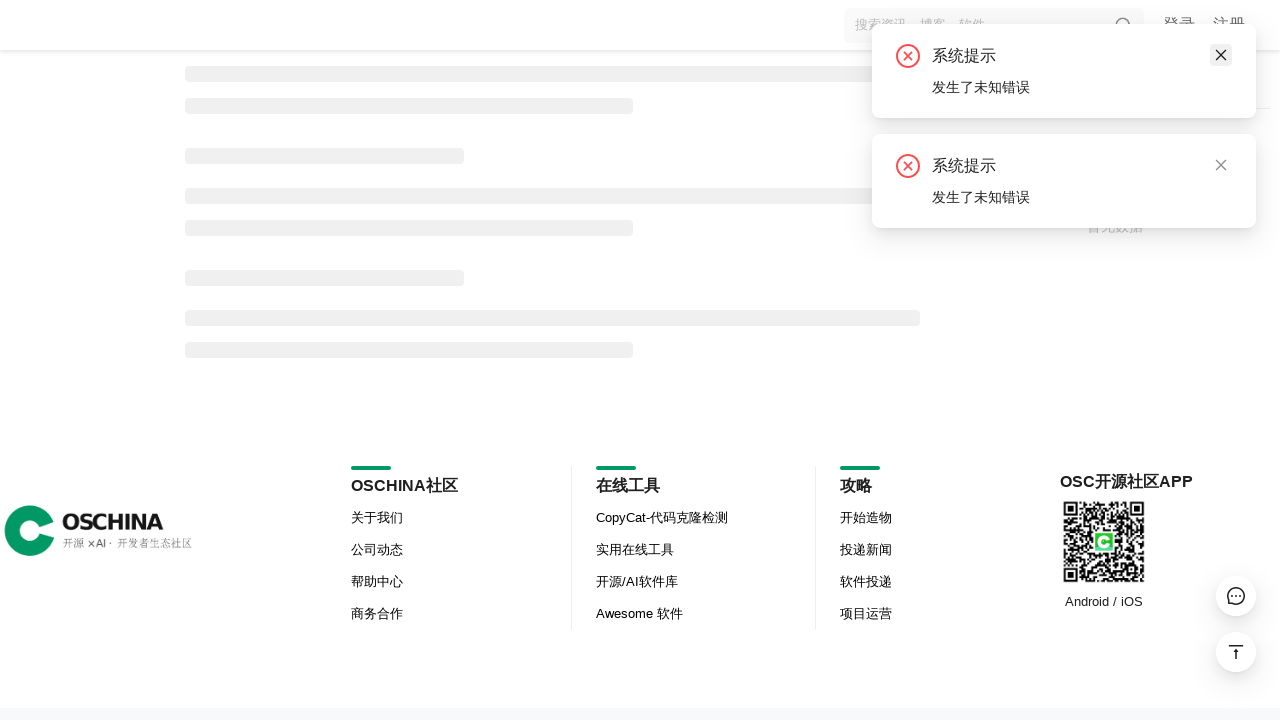

Waited for content to load after scrolling
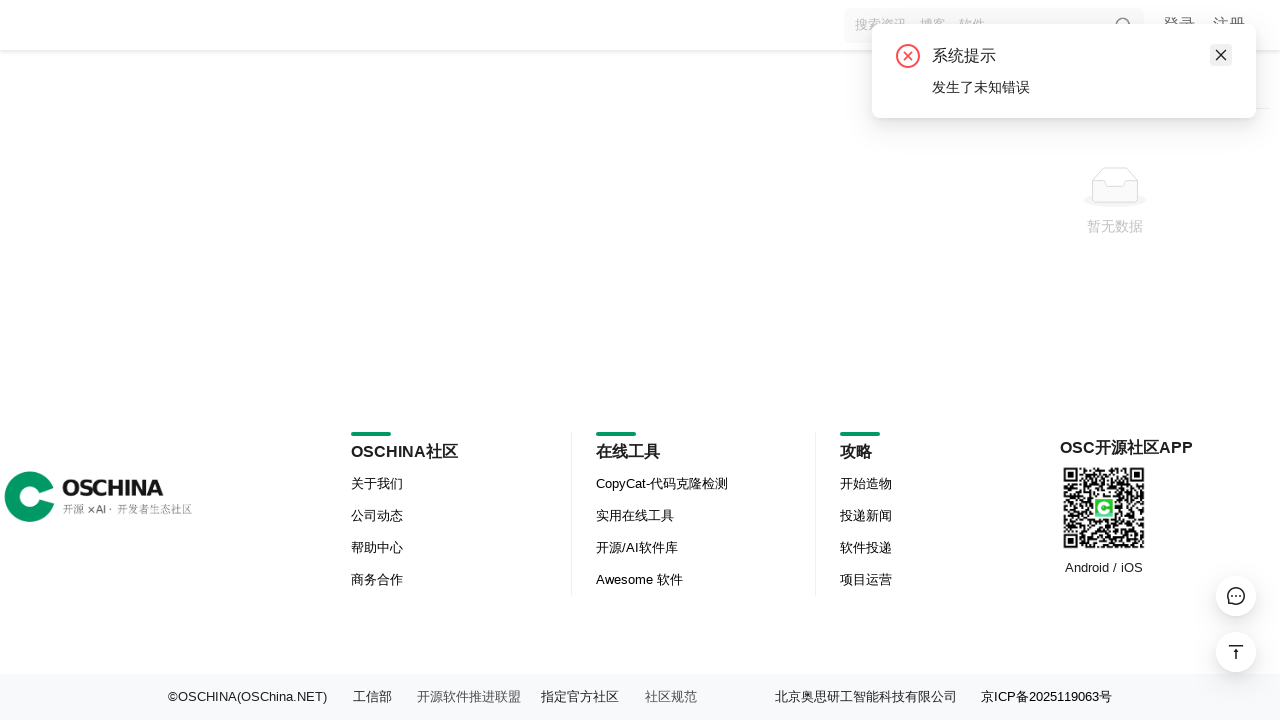

Scrolled to bottom of OSChina blog page
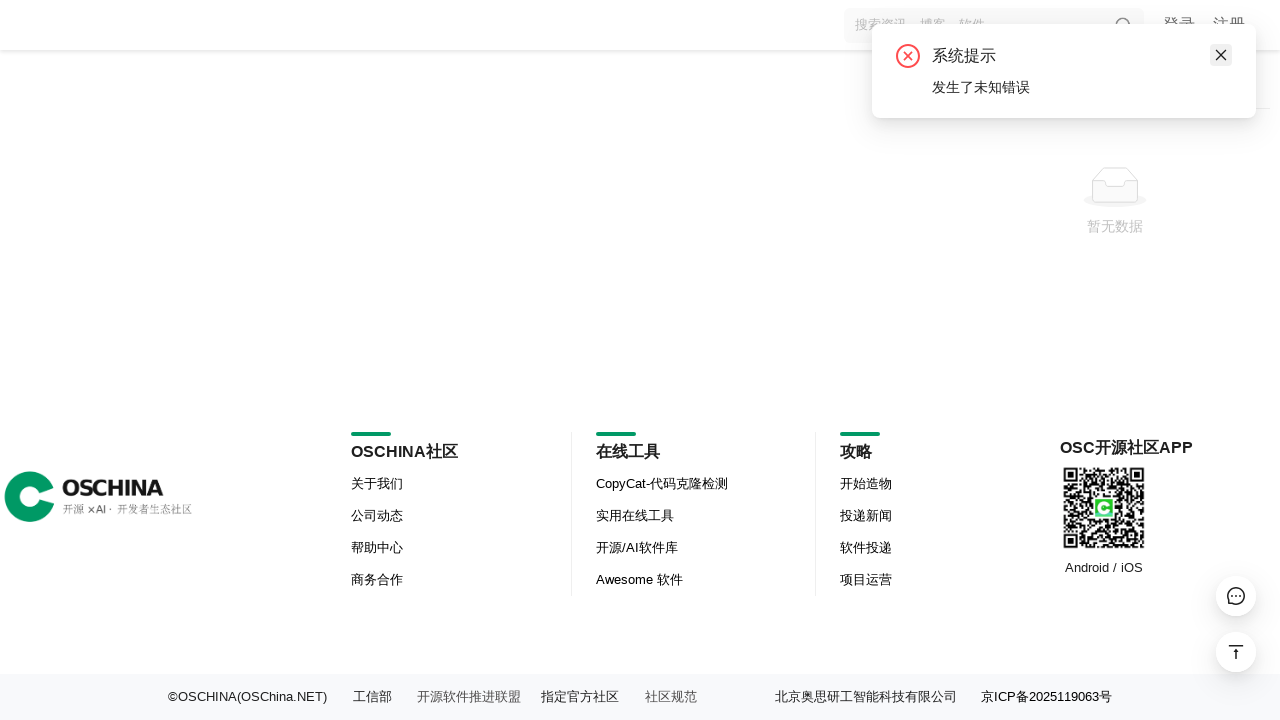

Waited for content to load after scrolling
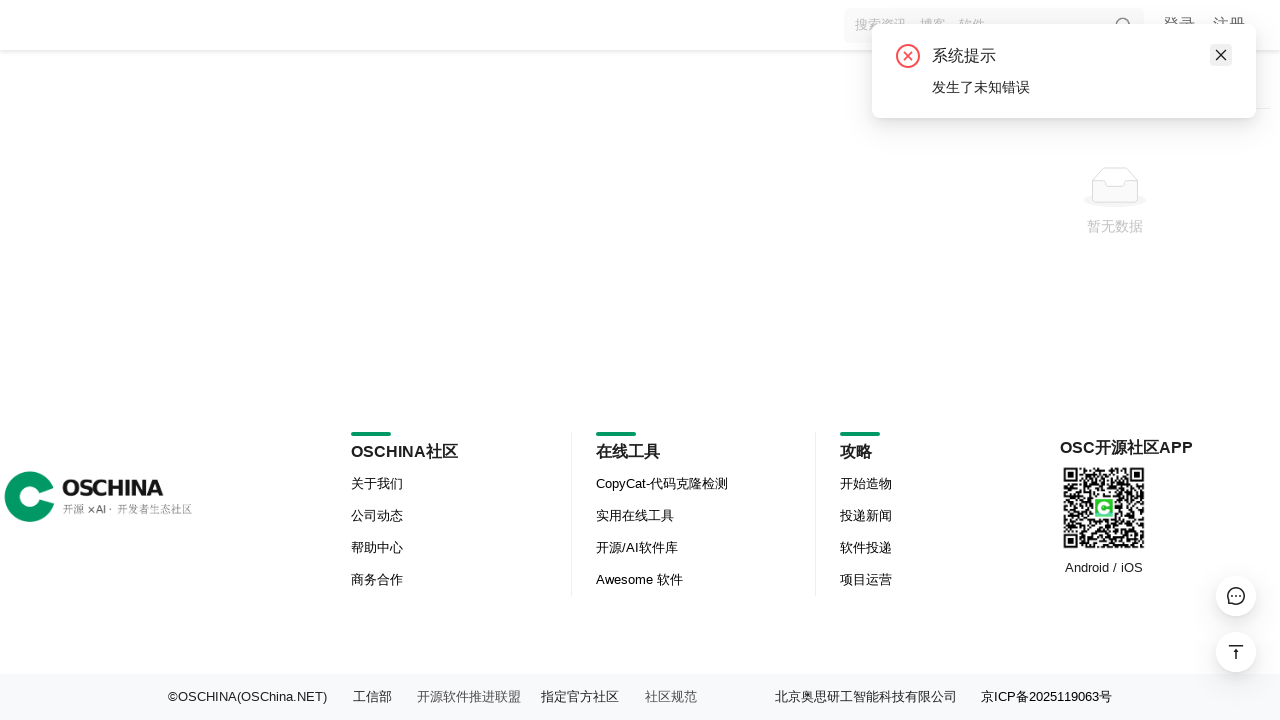

Scrolled to bottom of OSChina blog page
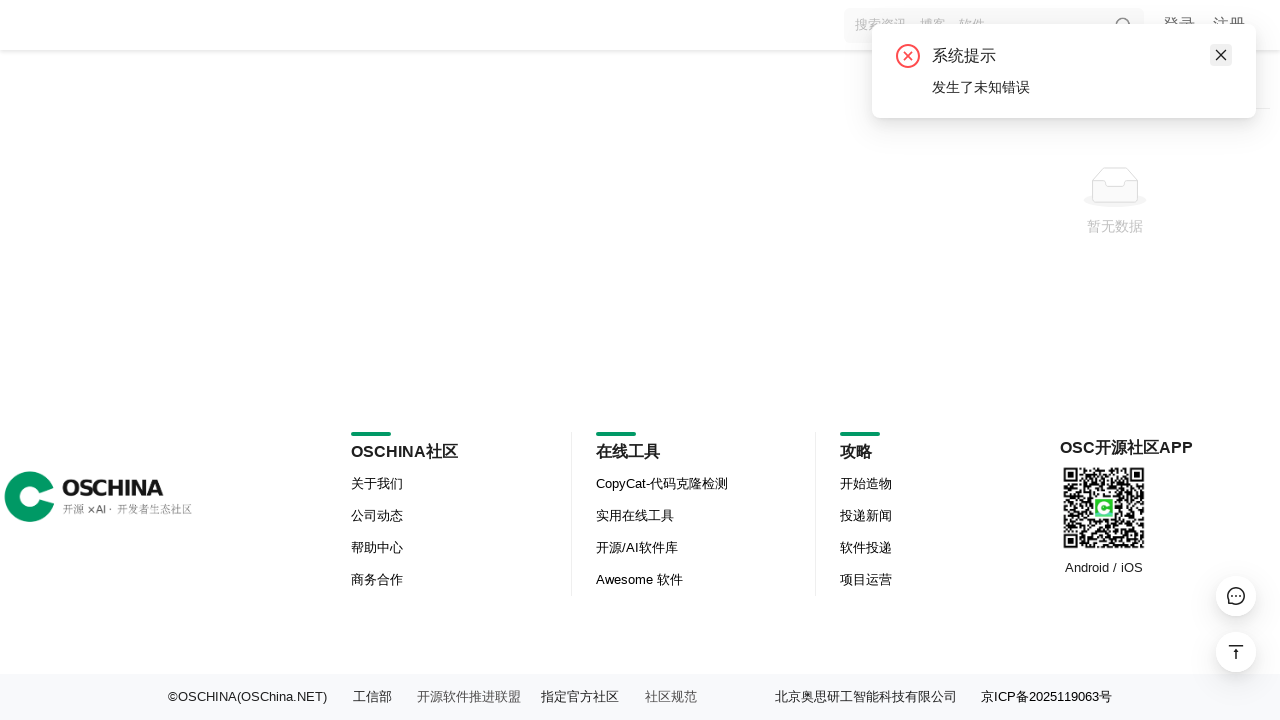

Waited for content to load after scrolling
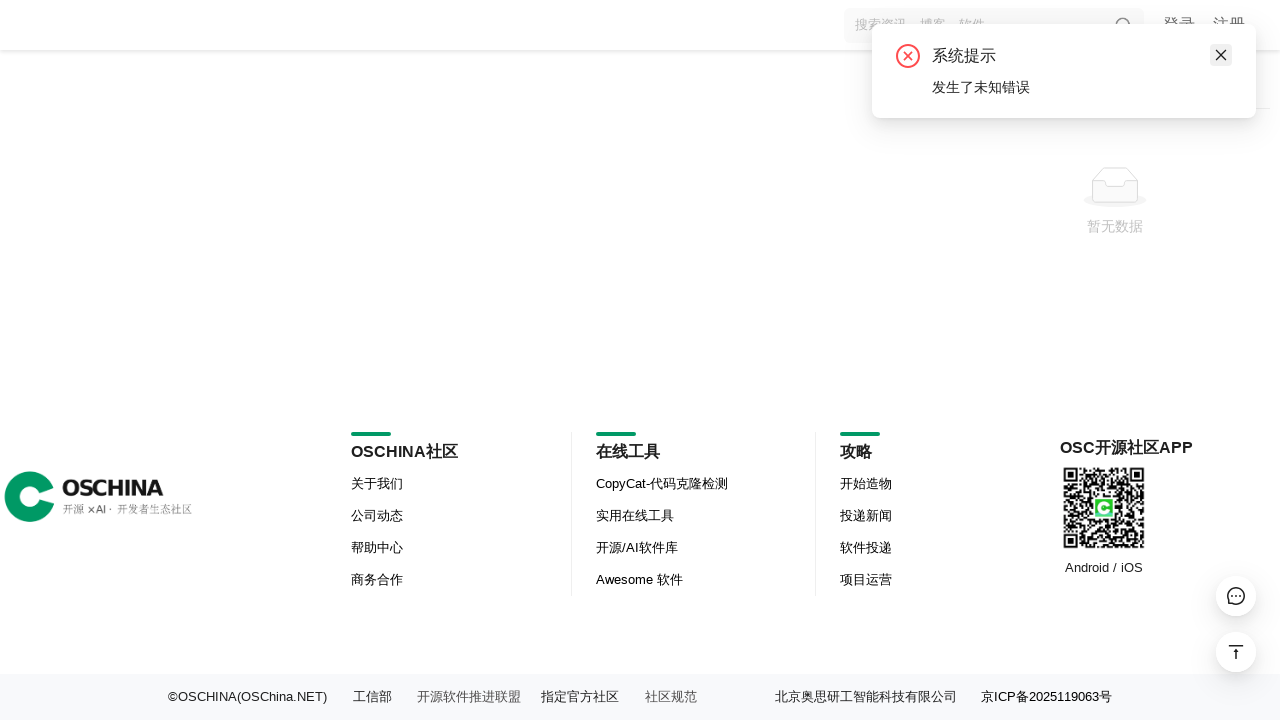

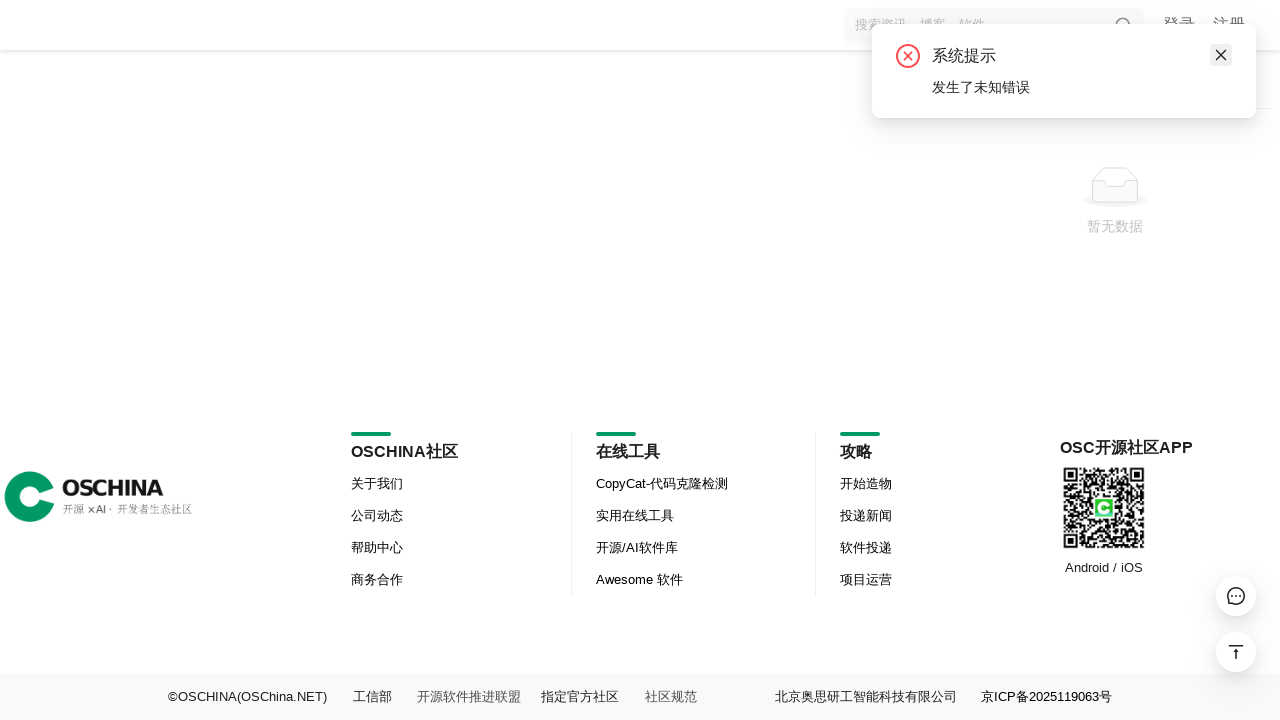